Tests that the "Clear completed" button displays correct text when items are completed.

Starting URL: https://demo.playwright.dev/todomvc

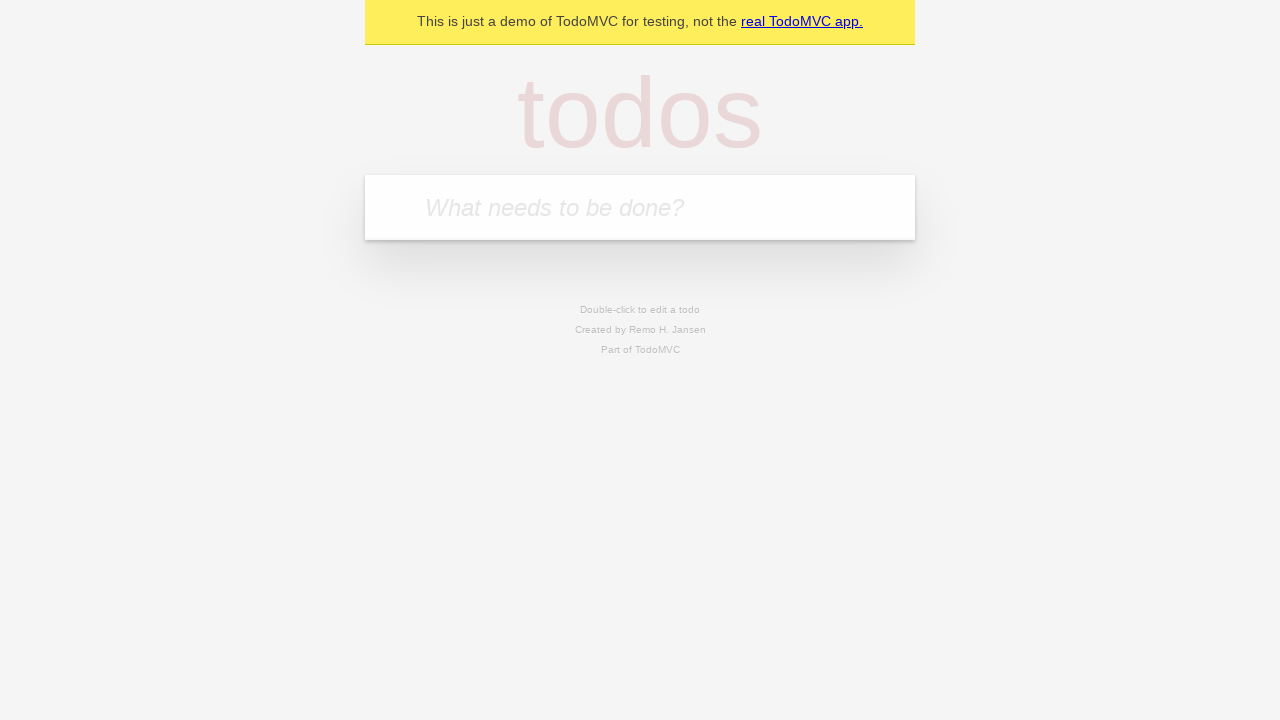

Filled todo input with 'buy some cheese' on internal:attr=[placeholder="What needs to be done?"i]
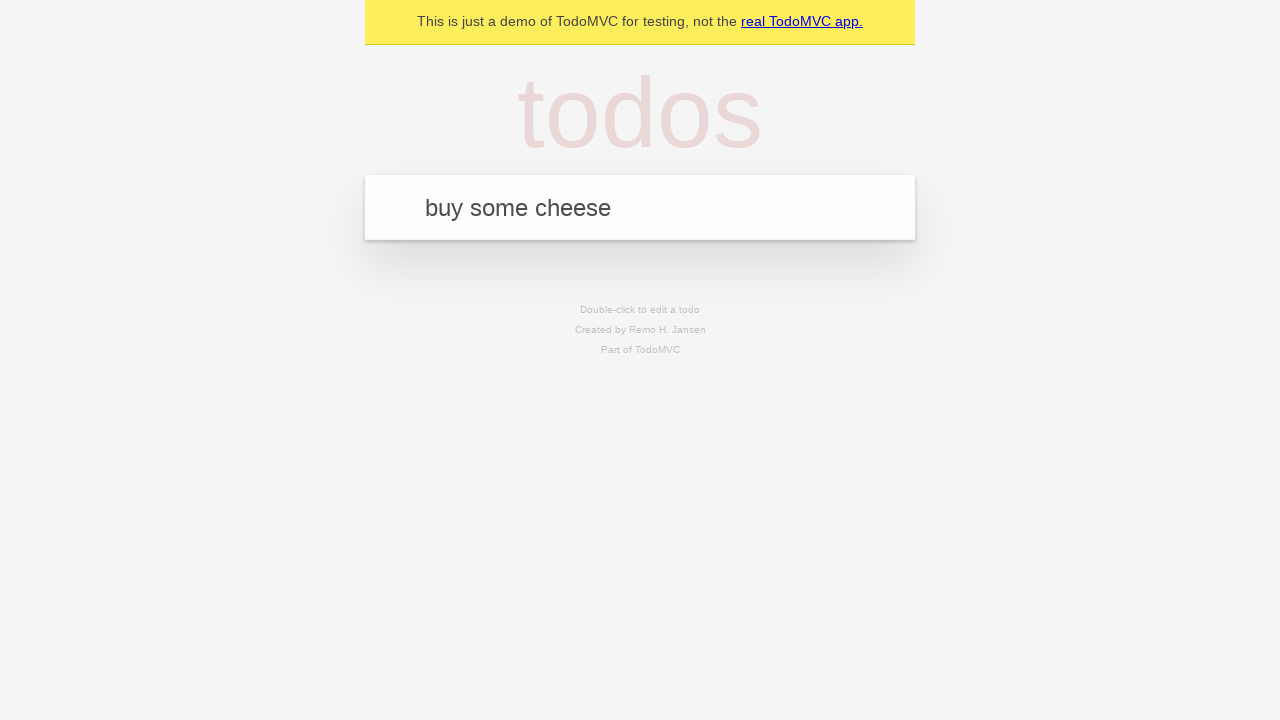

Pressed Enter to add first todo on internal:attr=[placeholder="What needs to be done?"i]
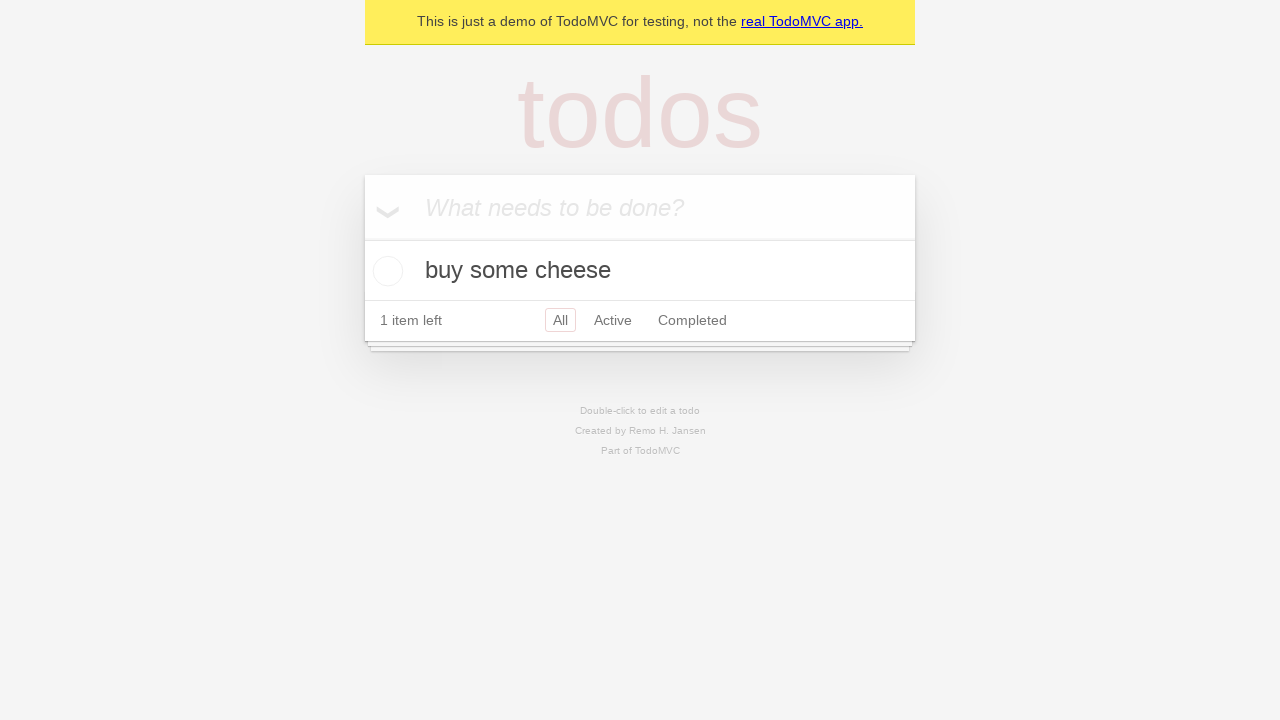

Filled todo input with 'feed the cat' on internal:attr=[placeholder="What needs to be done?"i]
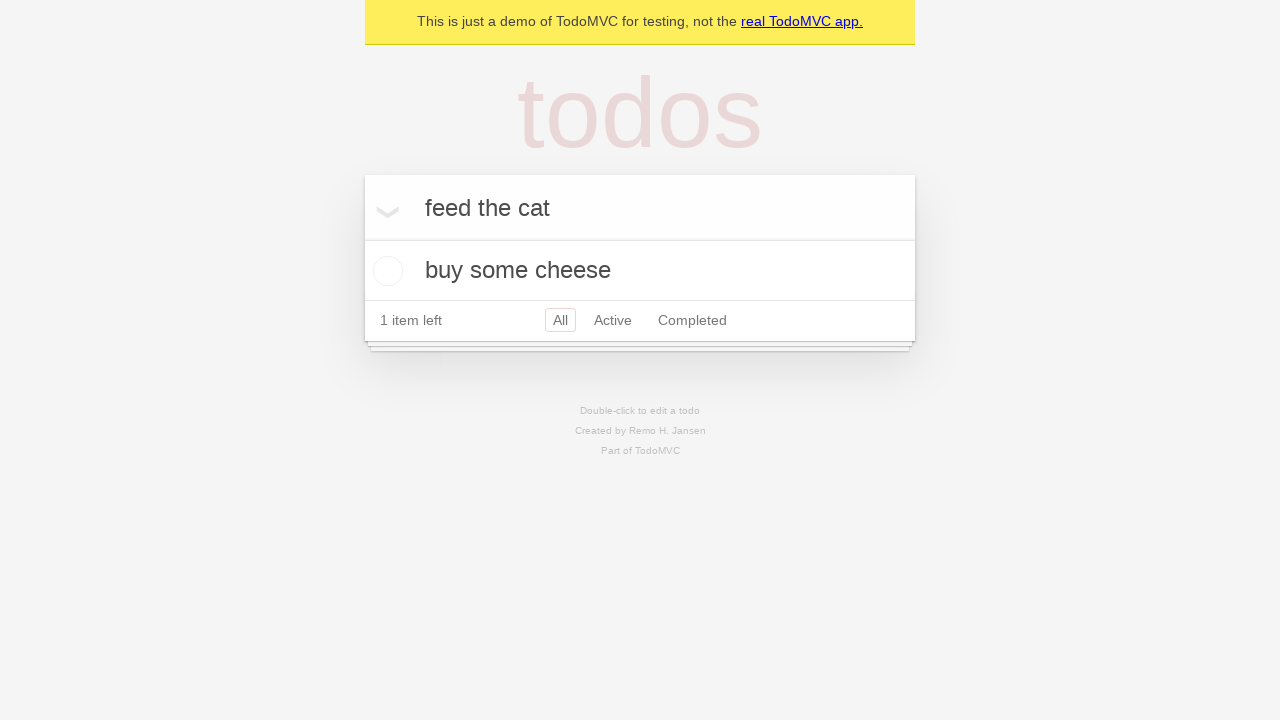

Pressed Enter to add second todo on internal:attr=[placeholder="What needs to be done?"i]
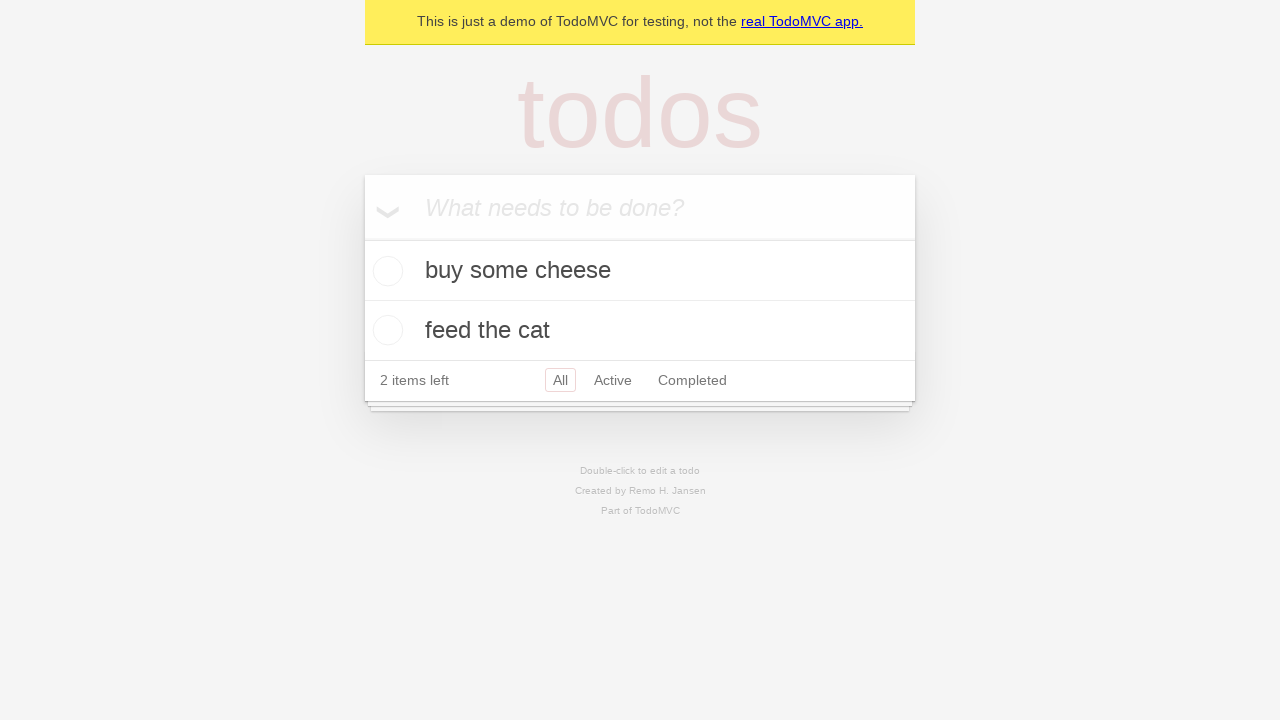

Filled todo input with 'book a doctors appointment' on internal:attr=[placeholder="What needs to be done?"i]
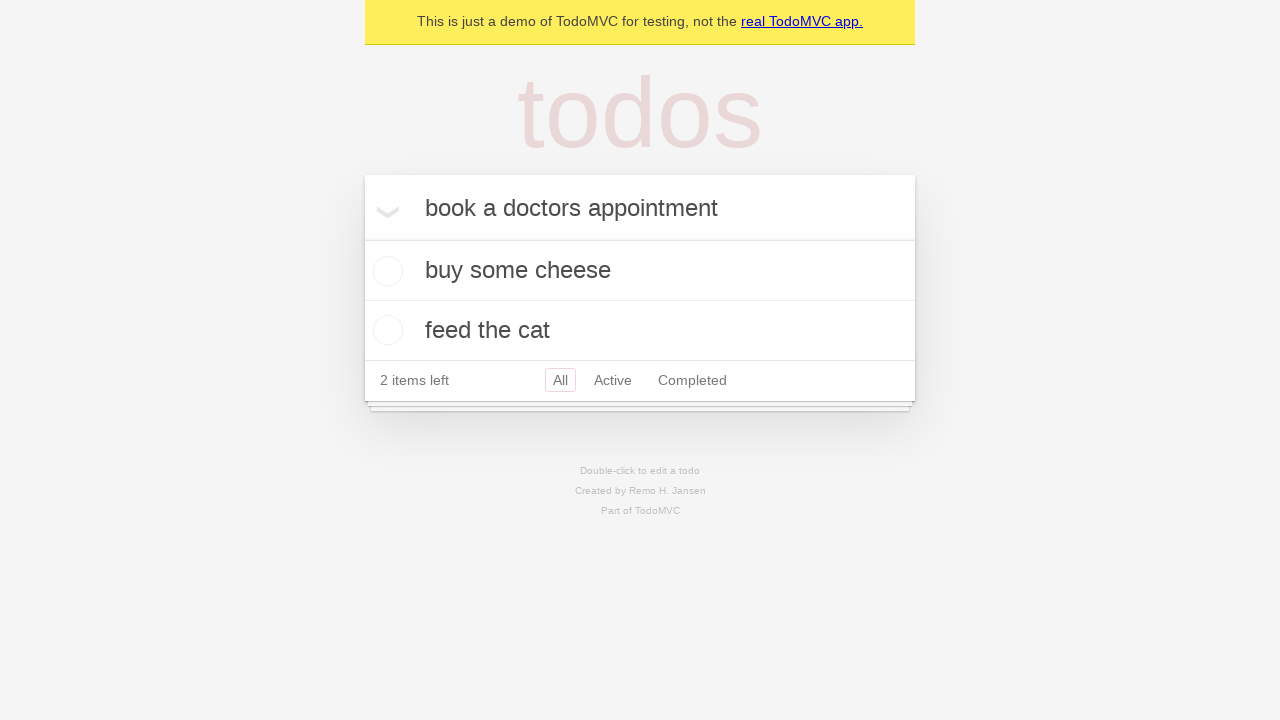

Pressed Enter to add third todo on internal:attr=[placeholder="What needs to be done?"i]
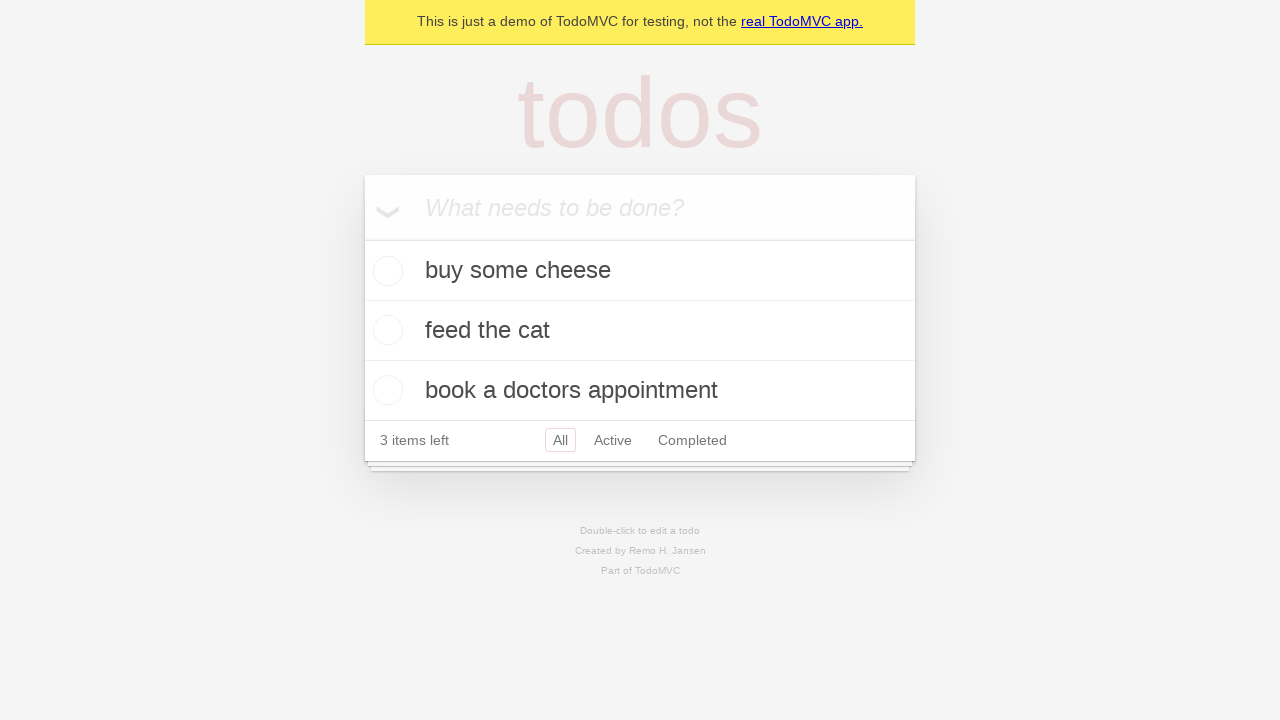

Checked the first todo item at (385, 271) on .todo-list li .toggle >> nth=0
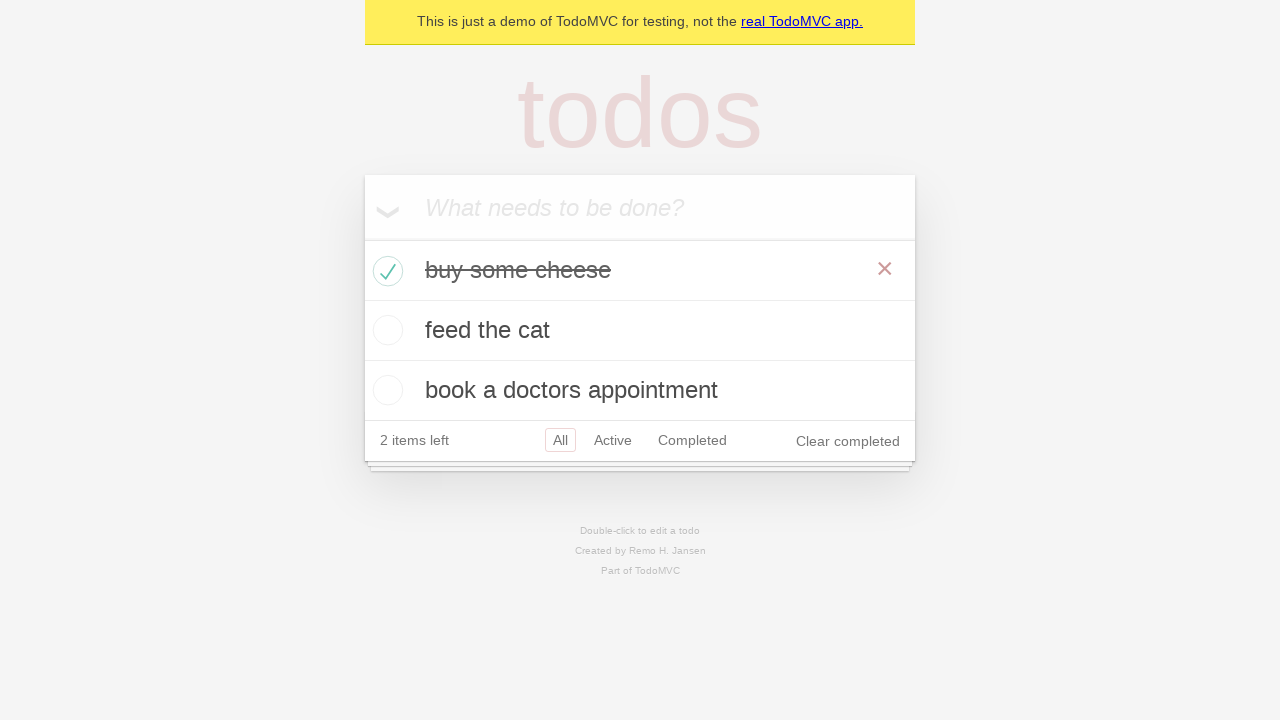

Clear completed button became visible
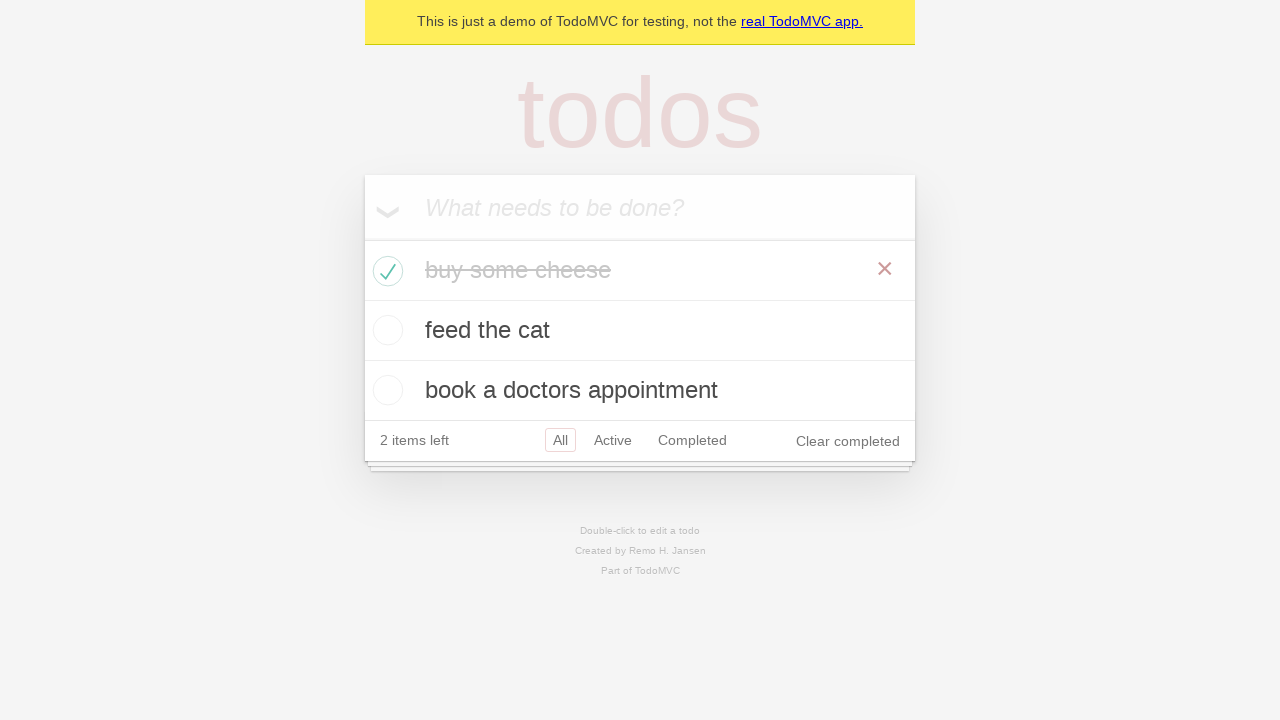

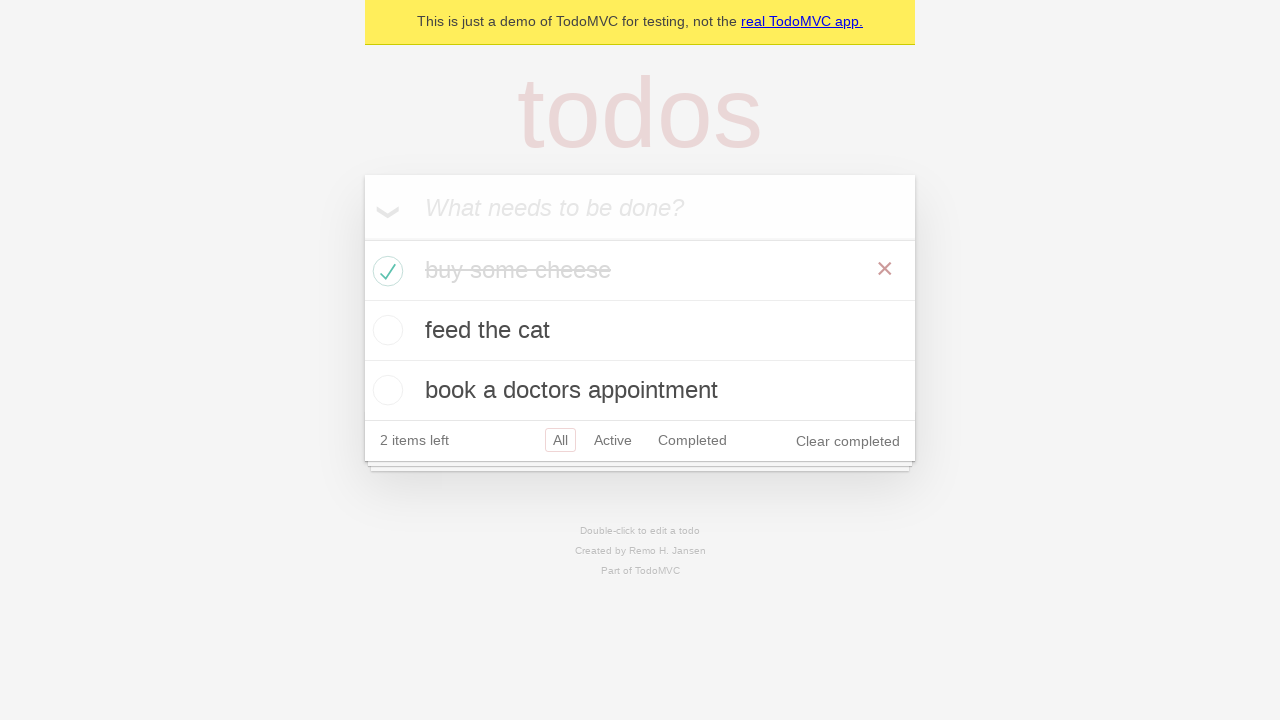